Tests JavaScript prompt alert functionality by clicking a button to trigger a prompt, entering text into the prompt, and accepting it

Starting URL: https://the-internet.herokuapp.com/javascript_alerts

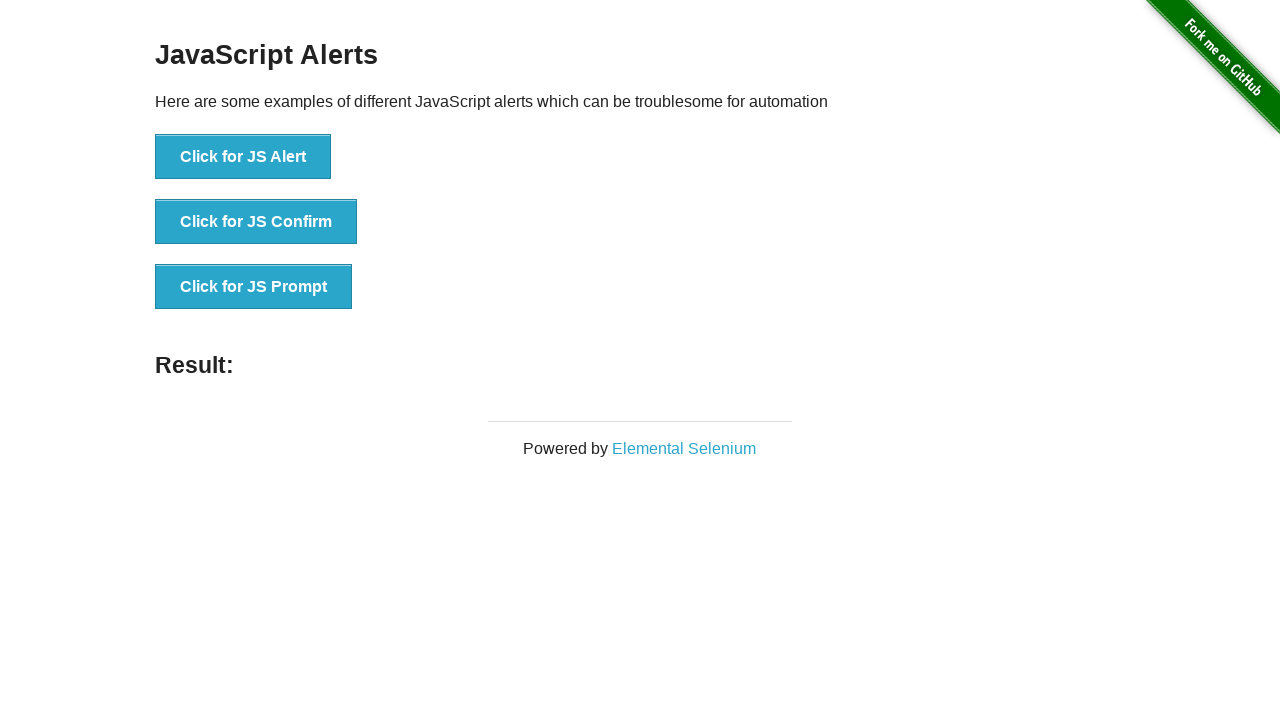

Clicked 'Click for JS Prompt' button to trigger prompt dialog at (254, 287) on xpath=//button[text()='Click for JS Prompt']
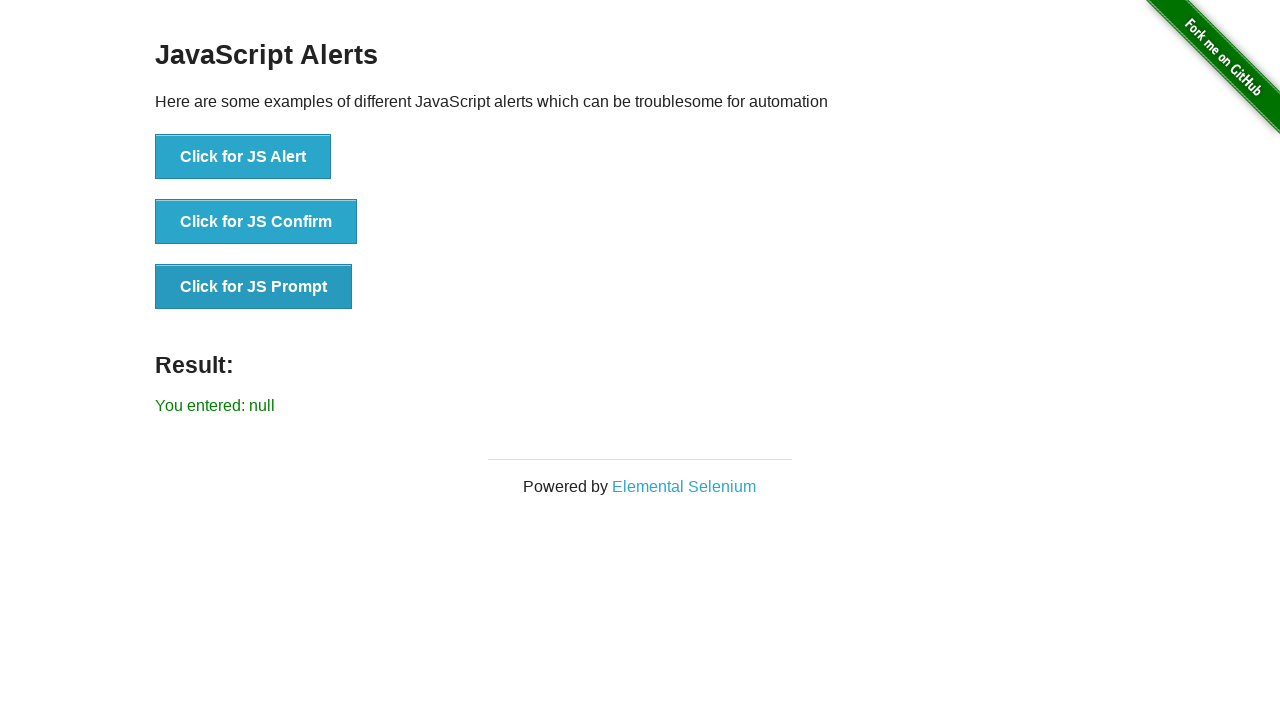

Set up dialog handler to accept prompt with text 'I am JS Prompt'
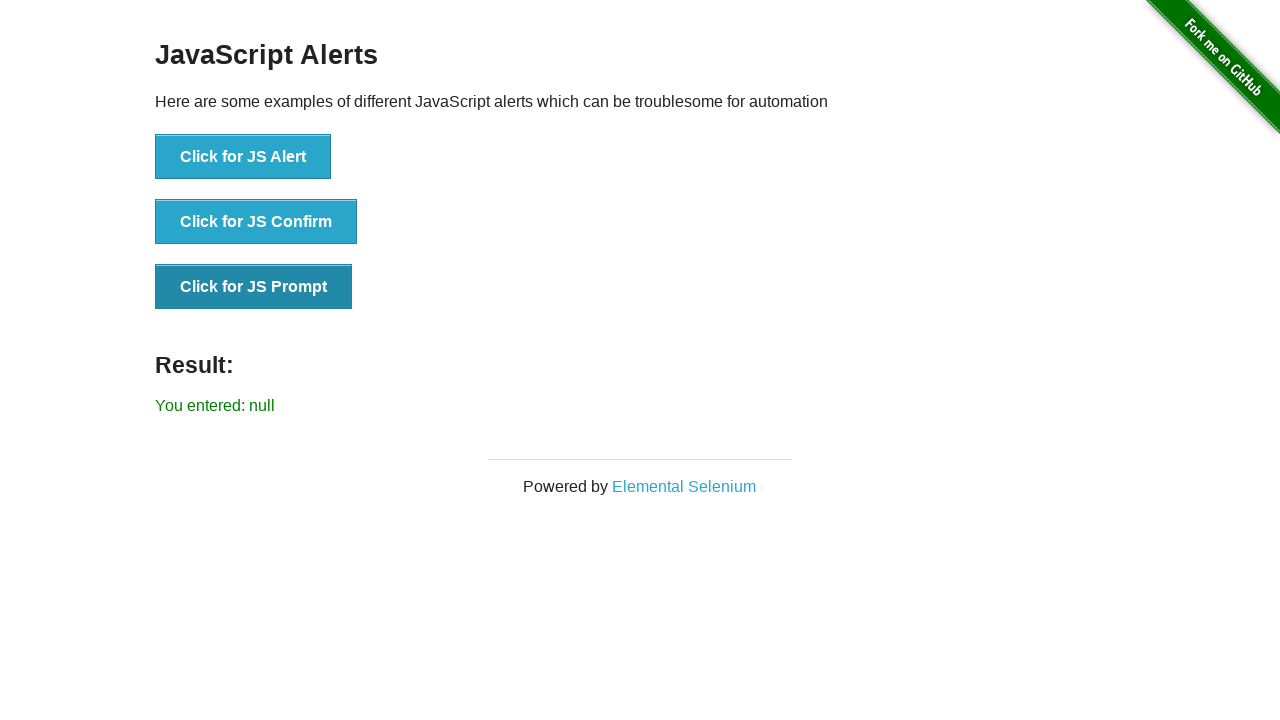

Clicked 'Click for JS Prompt' button again to trigger prompt dialog with handler active at (254, 287) on xpath=//button[text()='Click for JS Prompt']
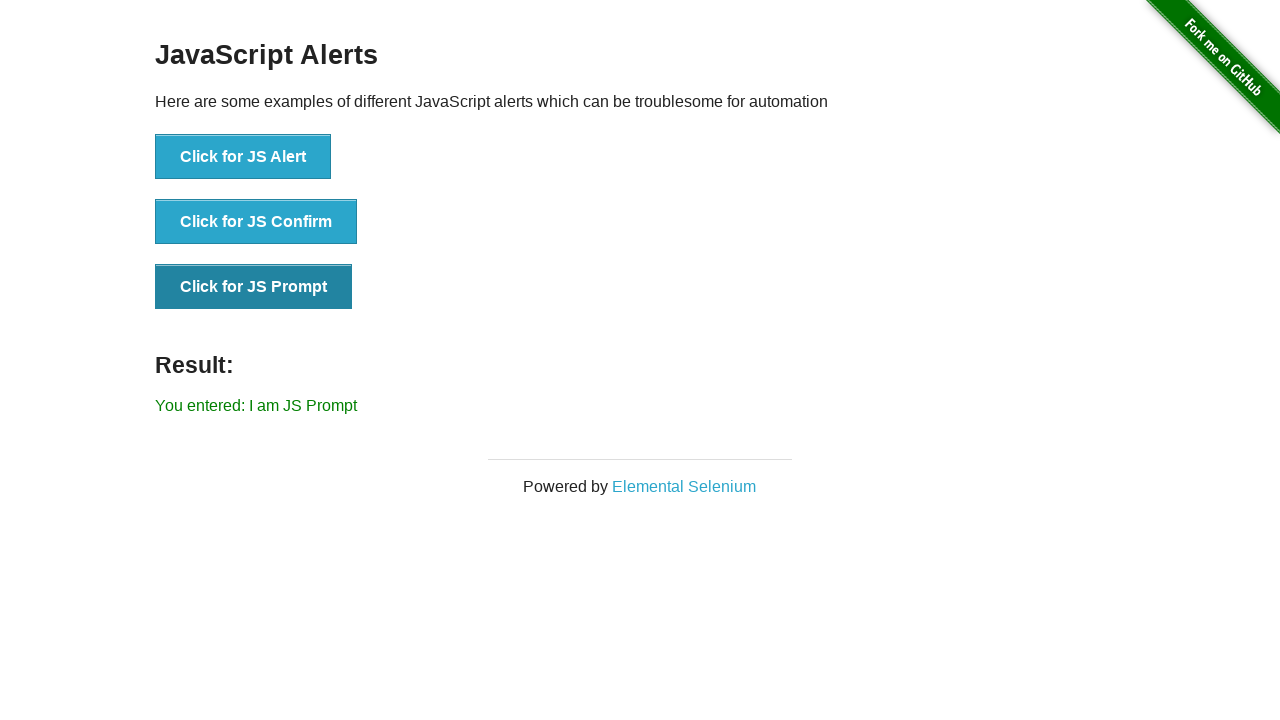

Prompt result element loaded on page
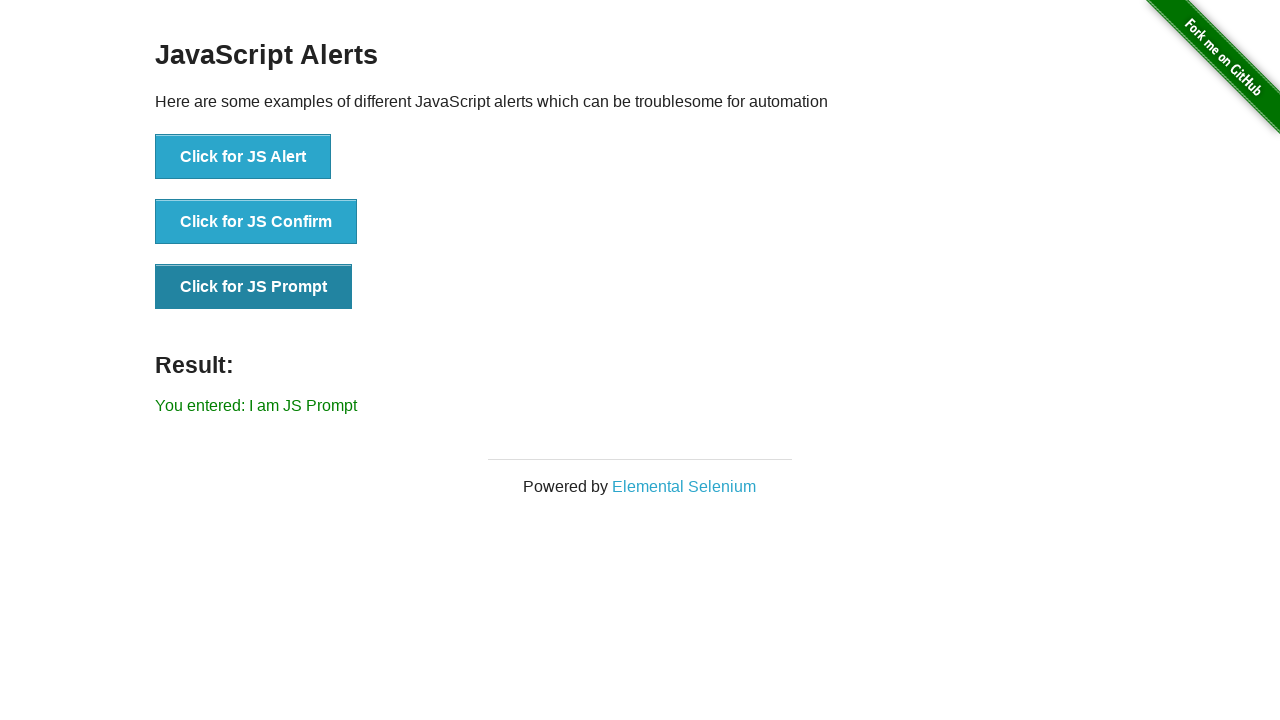

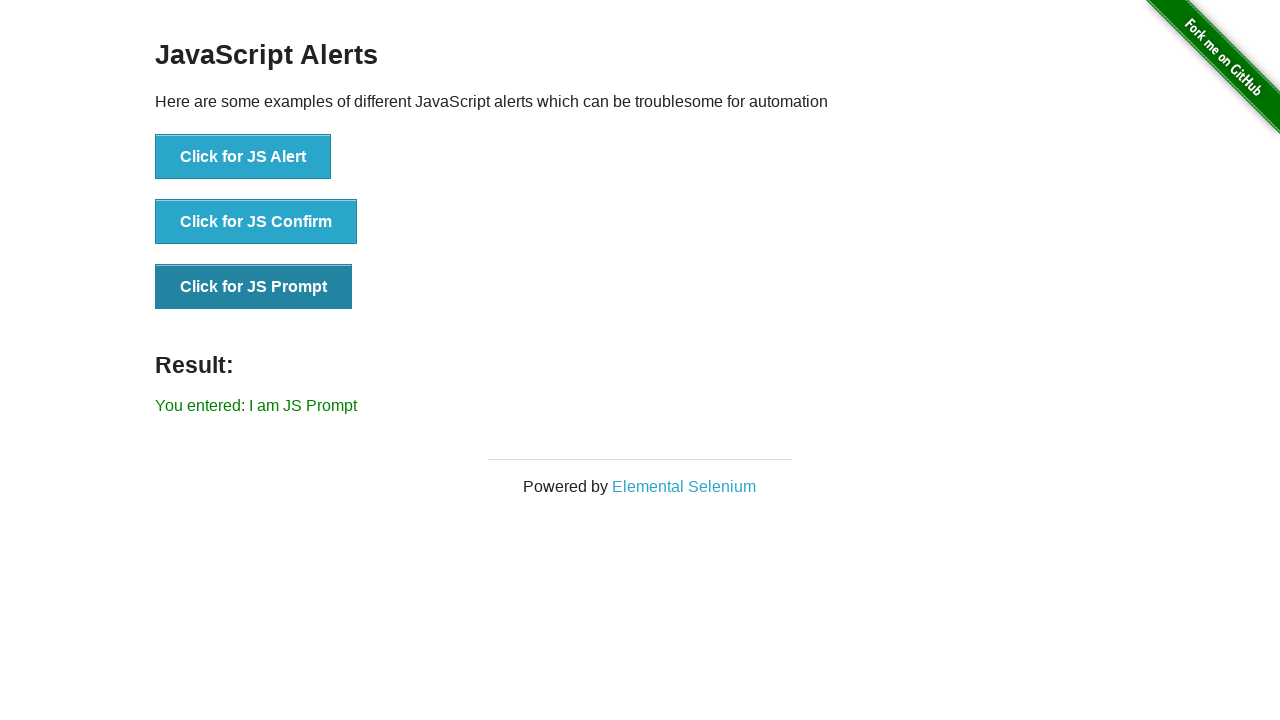